Tests checkbox functionality by locating two checkboxes and clicking them based on their current selection state - selecting checkbox1 if not selected, and deselecting checkbox2 if selected.

Starting URL: https://the-internet.herokuapp.com/checkboxes

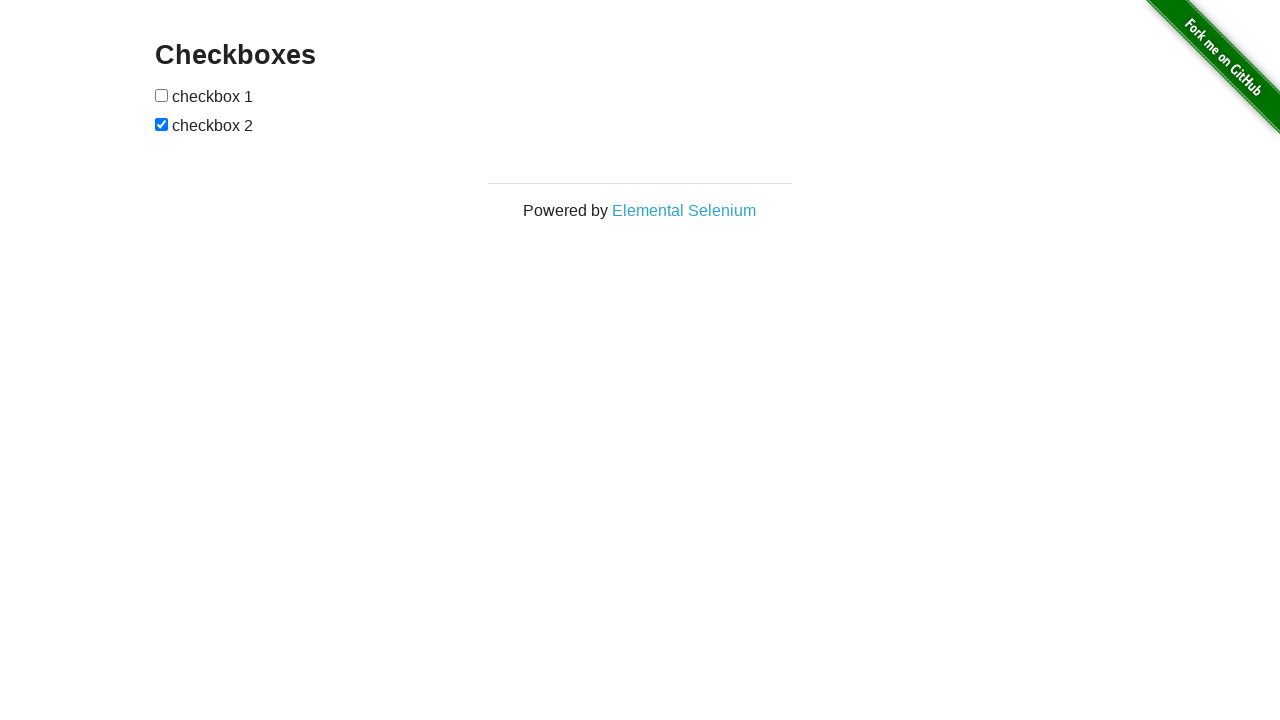

Located first checkbox element
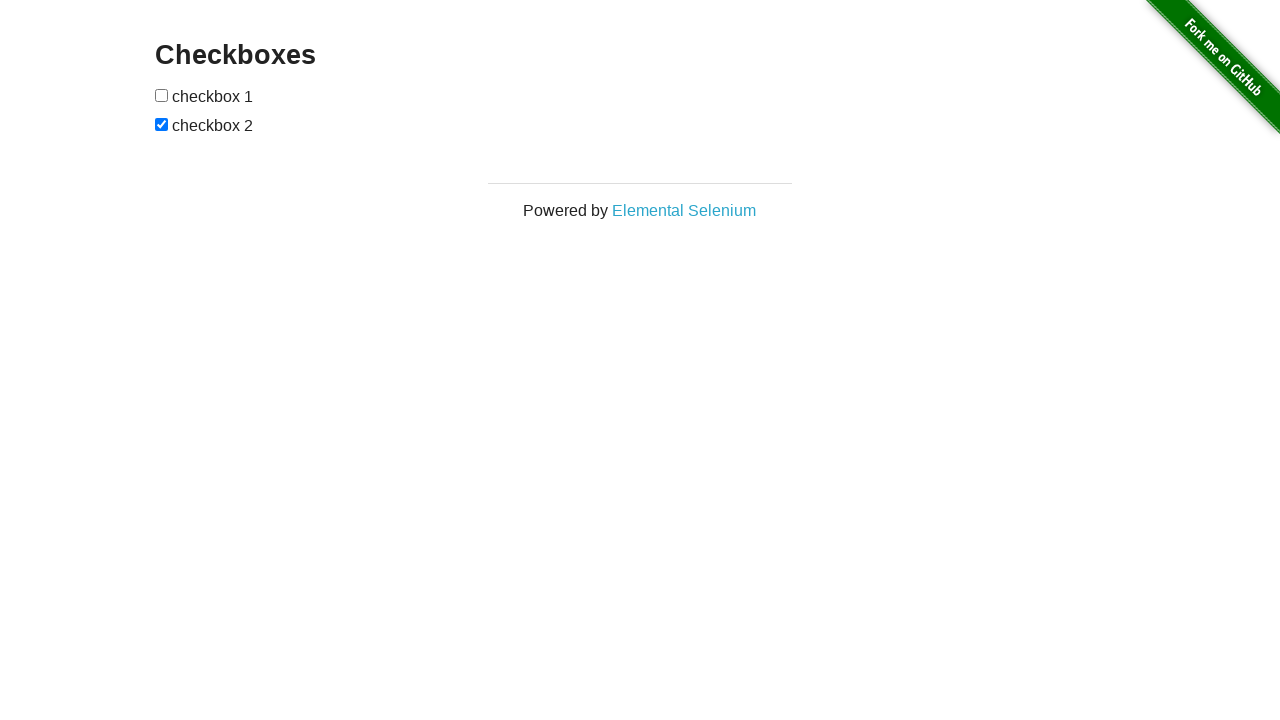

Located second checkbox element
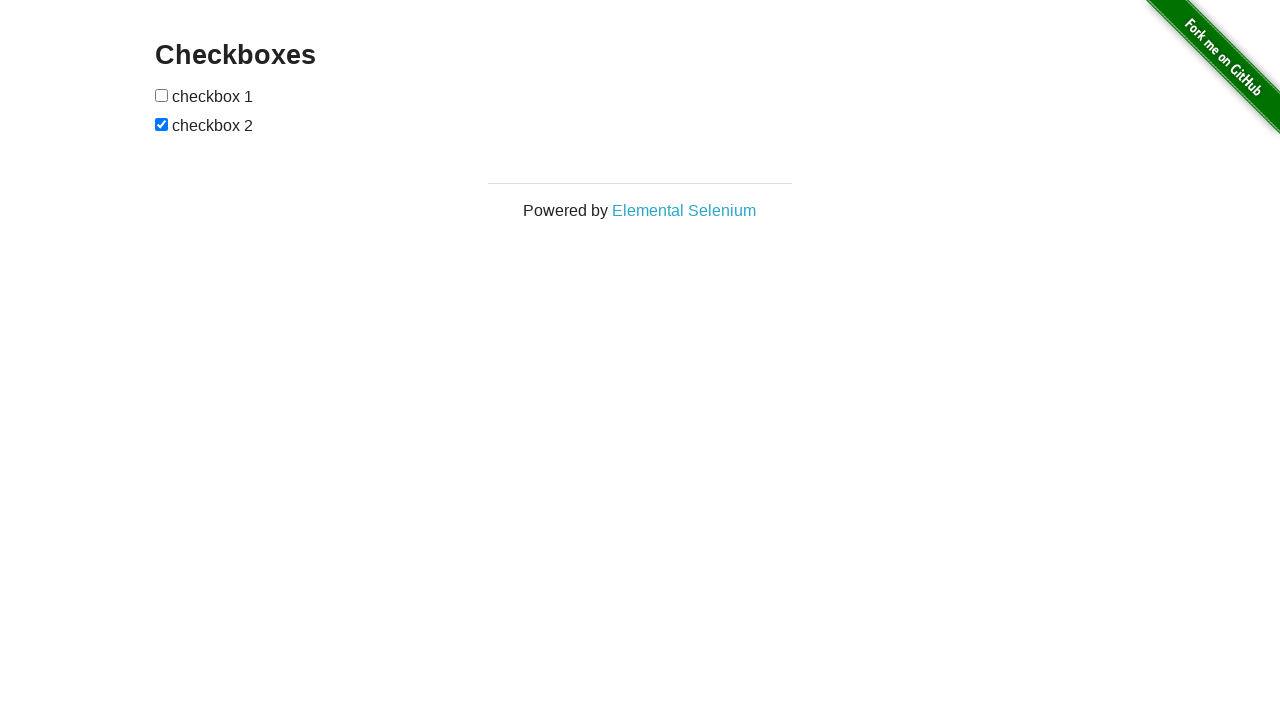

Checked if first checkbox is selected
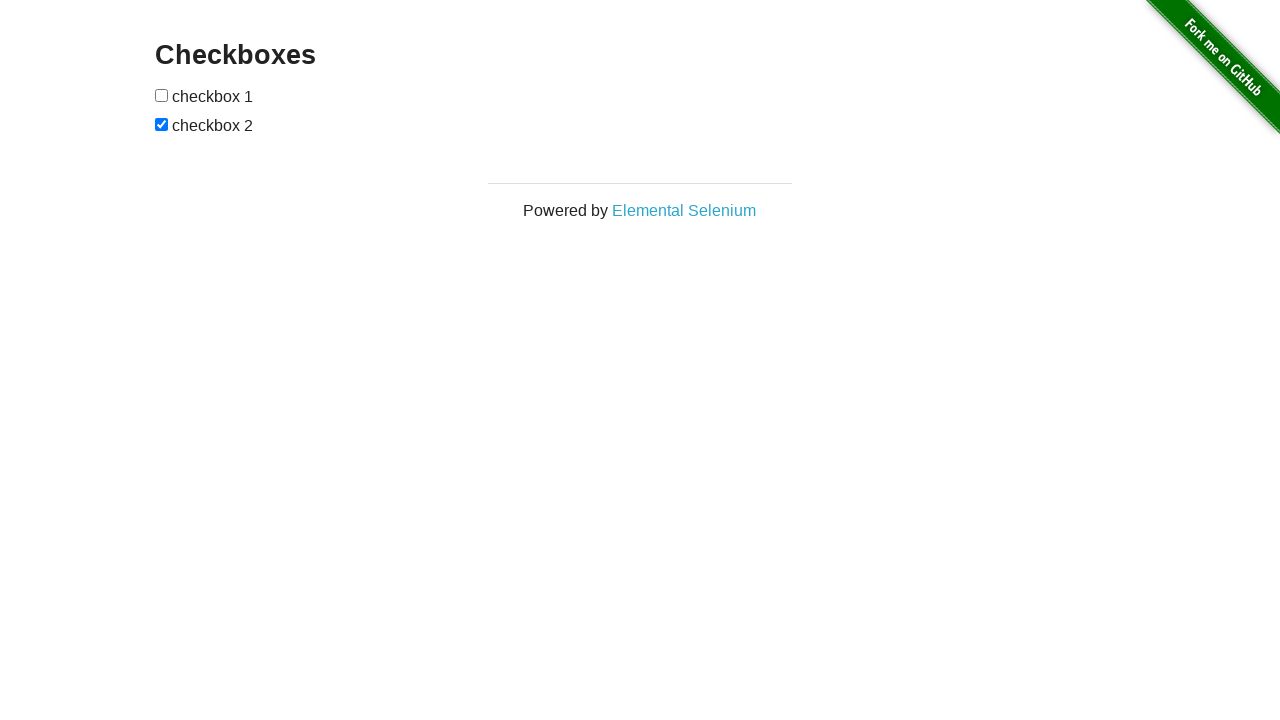

Clicked first checkbox to select it at (162, 95) on (//*[@type='checkbox'])[1]
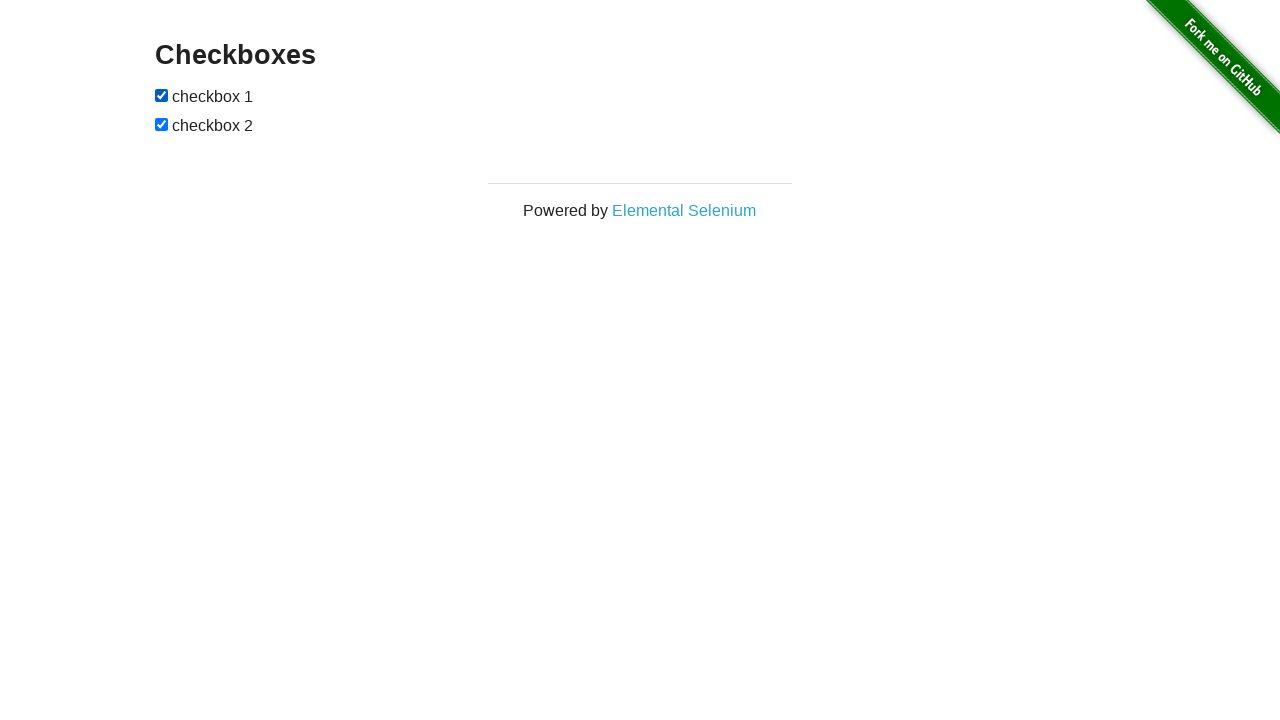

Checked if second checkbox is selected
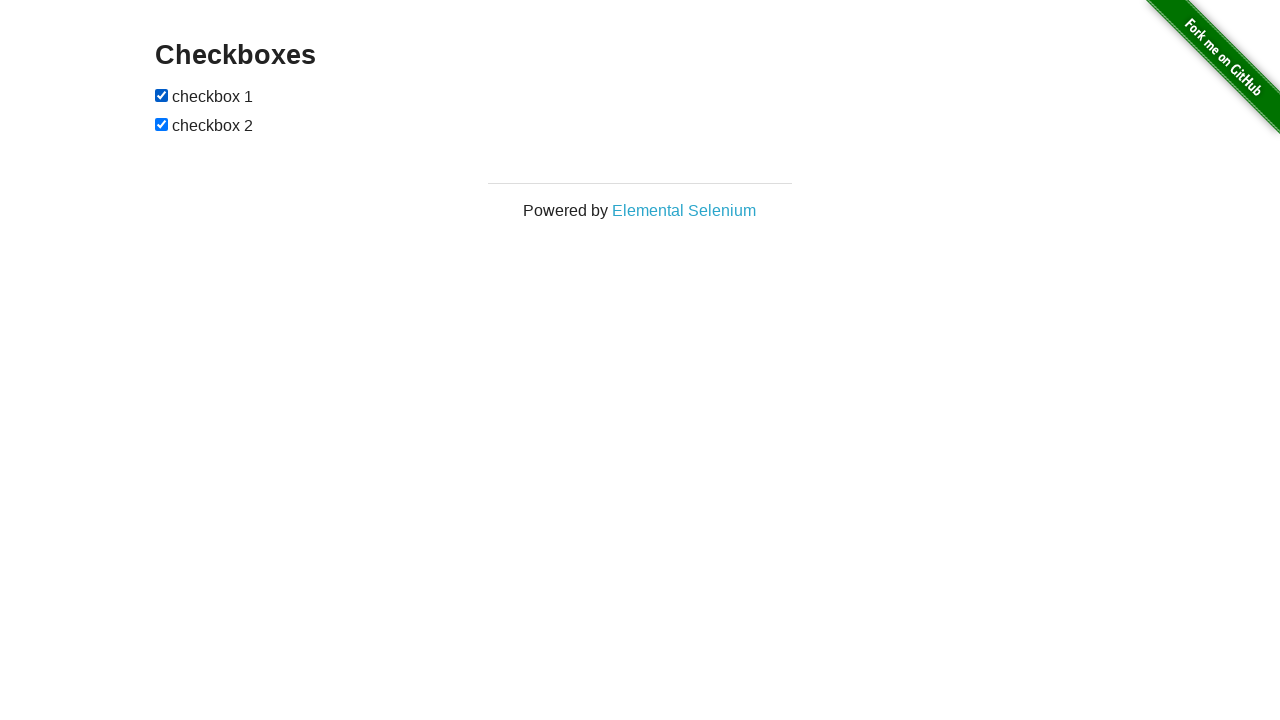

Clicked second checkbox to deselect it at (162, 124) on (//*[@type='checkbox'])[2]
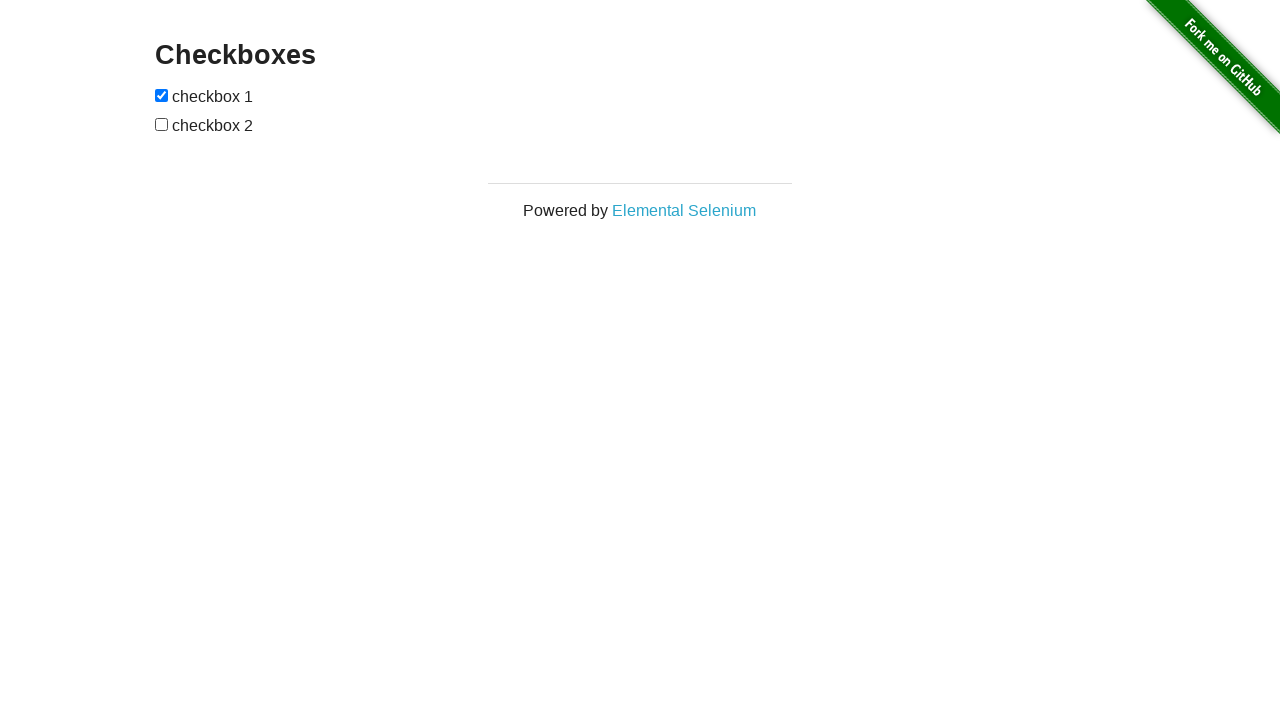

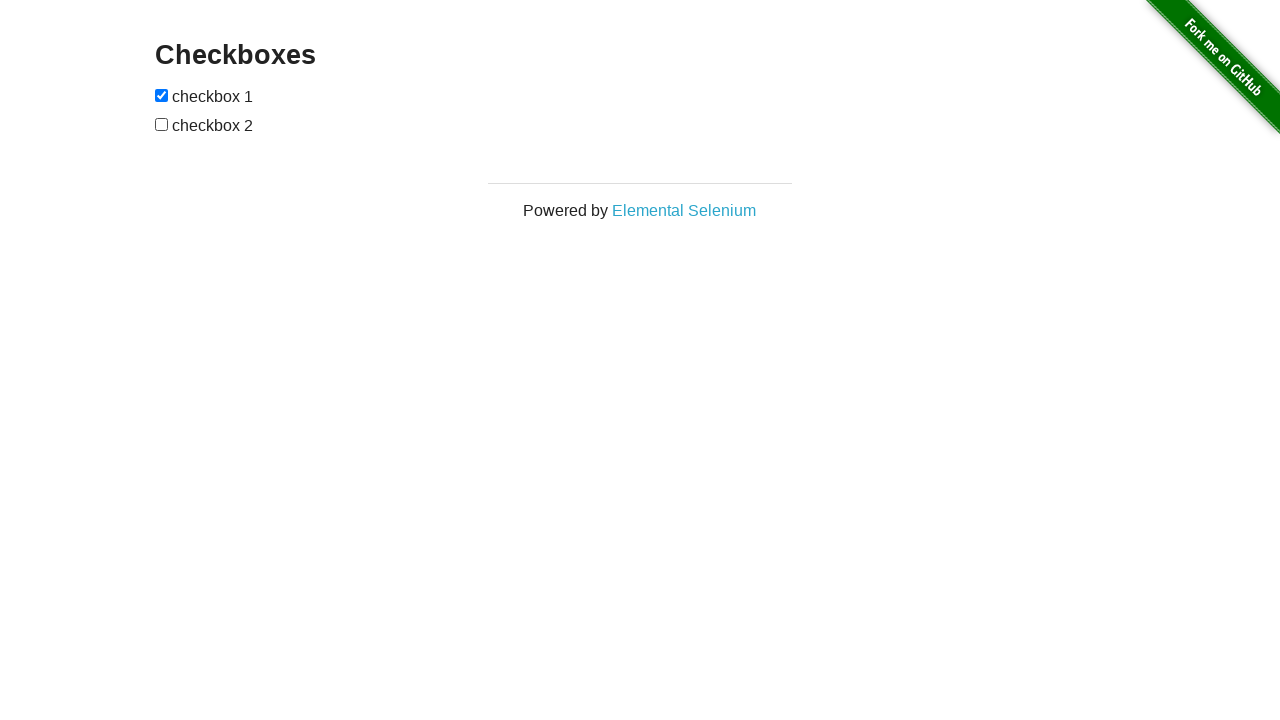